Tests email field validation by entering an invalid email and checking if error styling is applied

Starting URL: https://demoqa.com/text-box

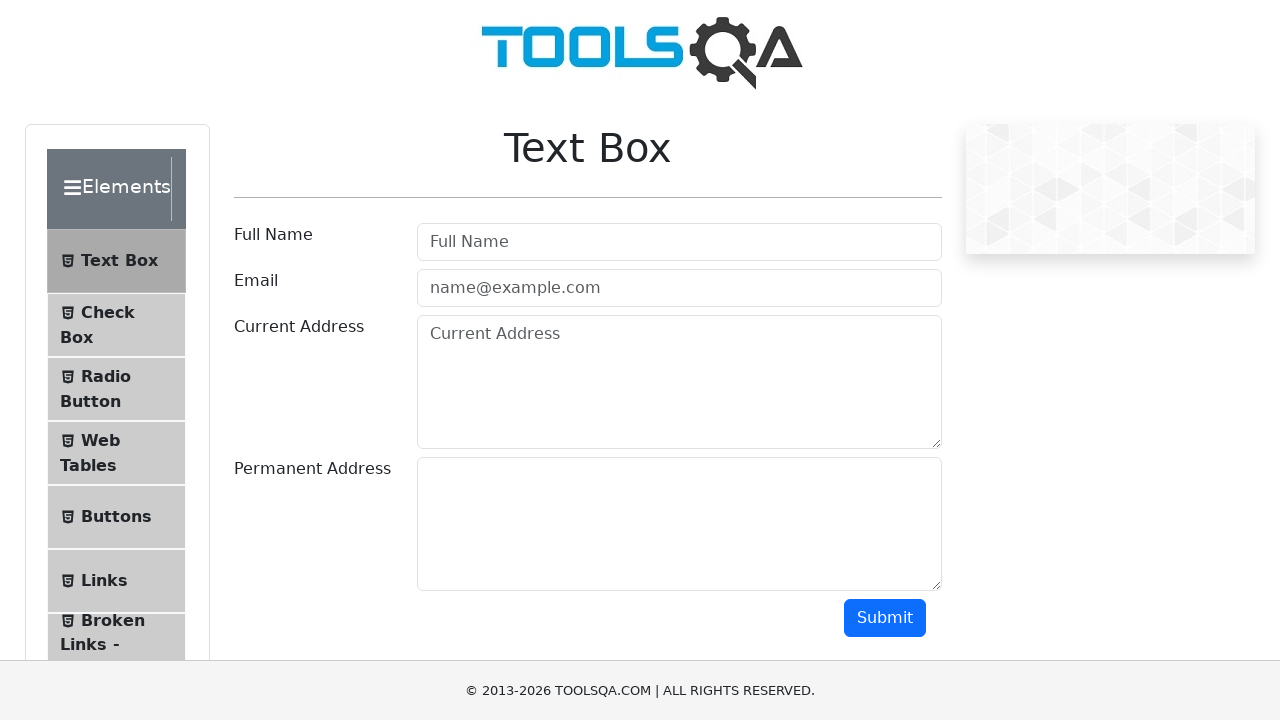

Entered invalid email 'm' into the email text box on xpath=//*[@id='userEmail']
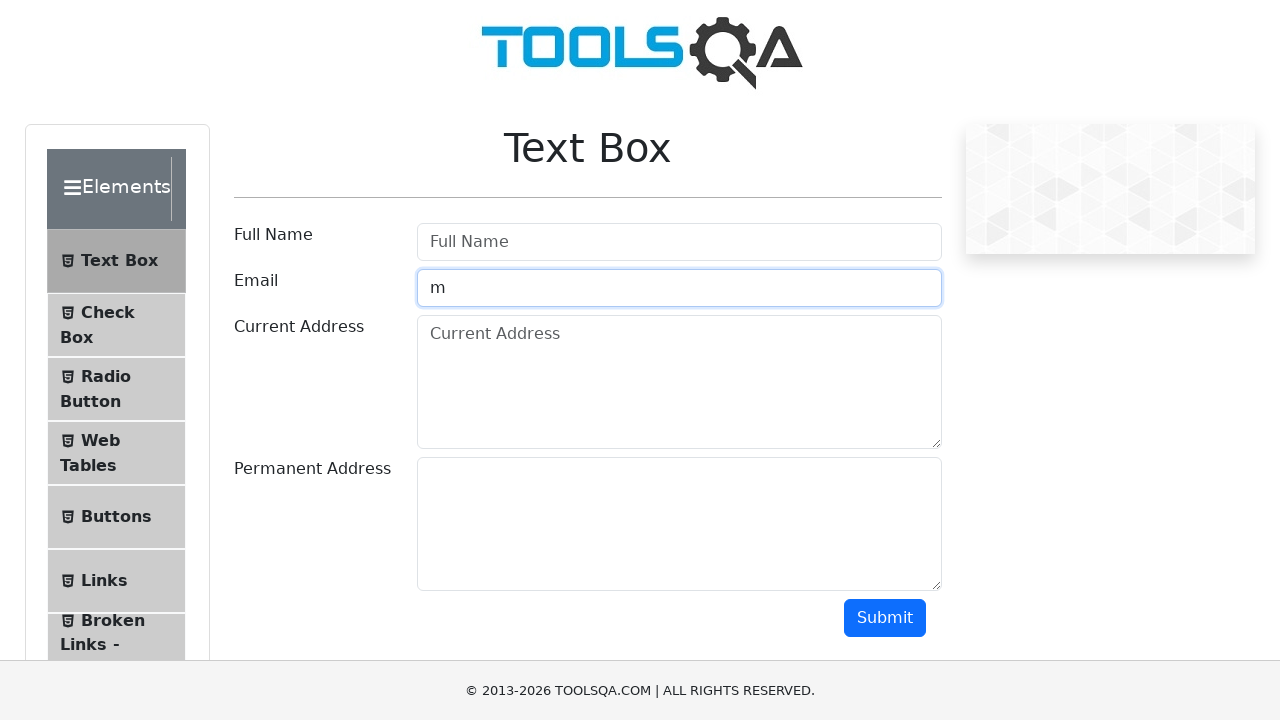

Scrolled down 800px to make submit button visible
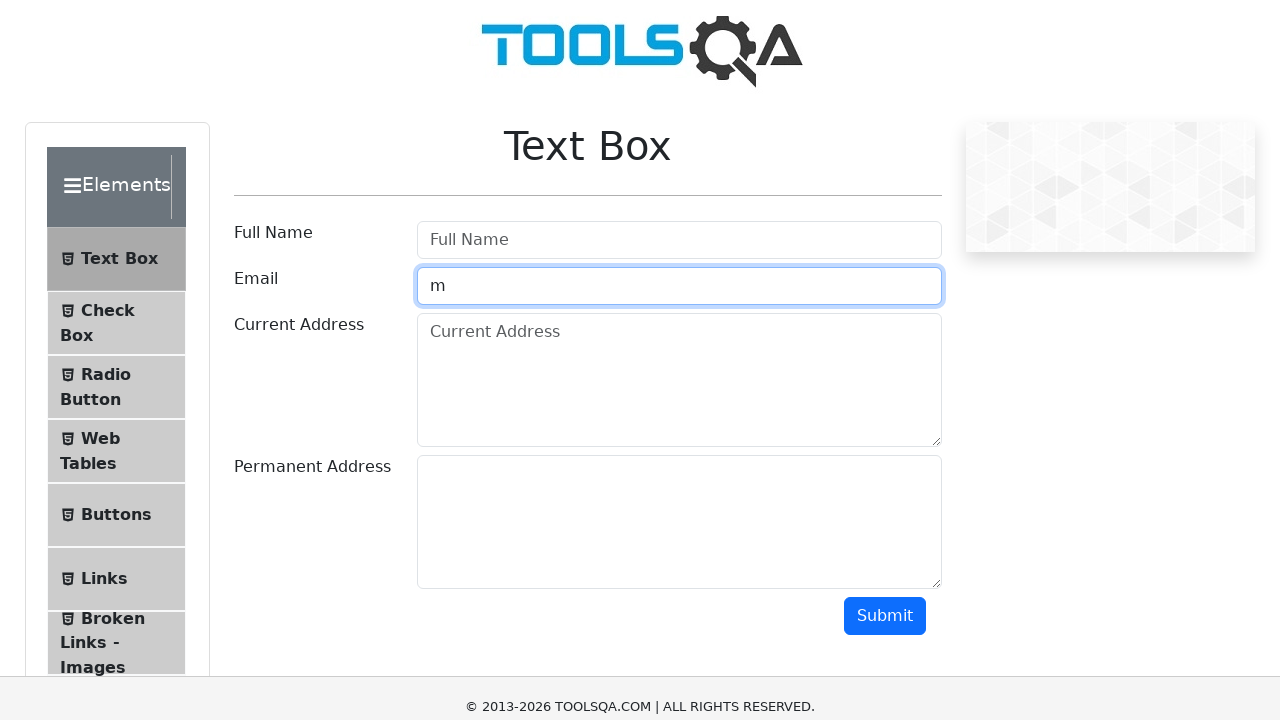

Clicked the Submit button at (885, 360) on xpath=//*[@id='submit']
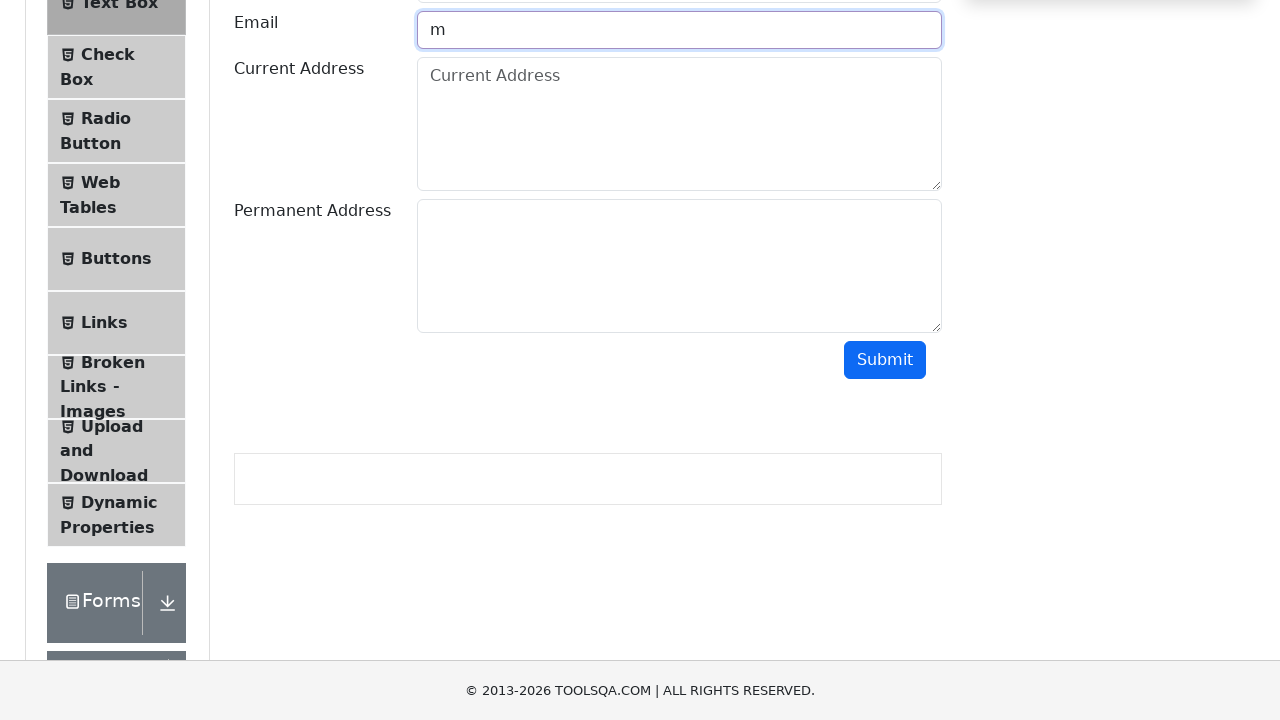

Located the email text box element
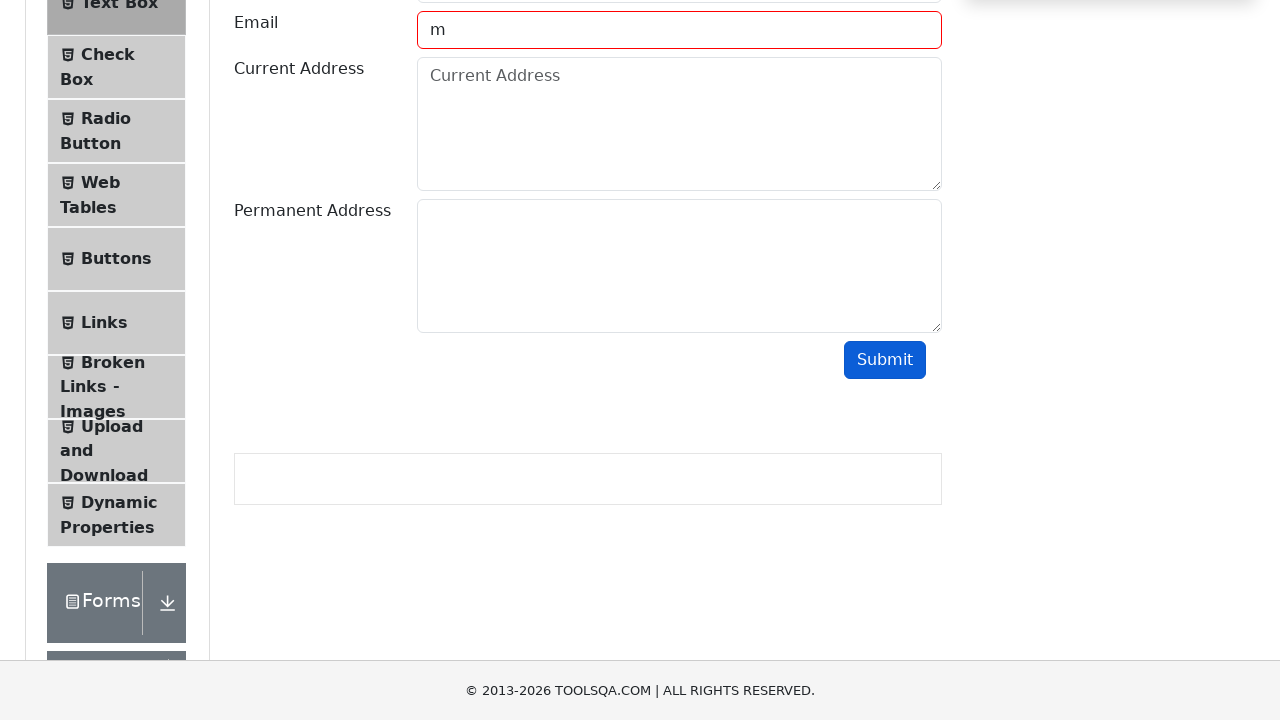

Verified that email field has 'field-error' class applied (error styling confirmed)
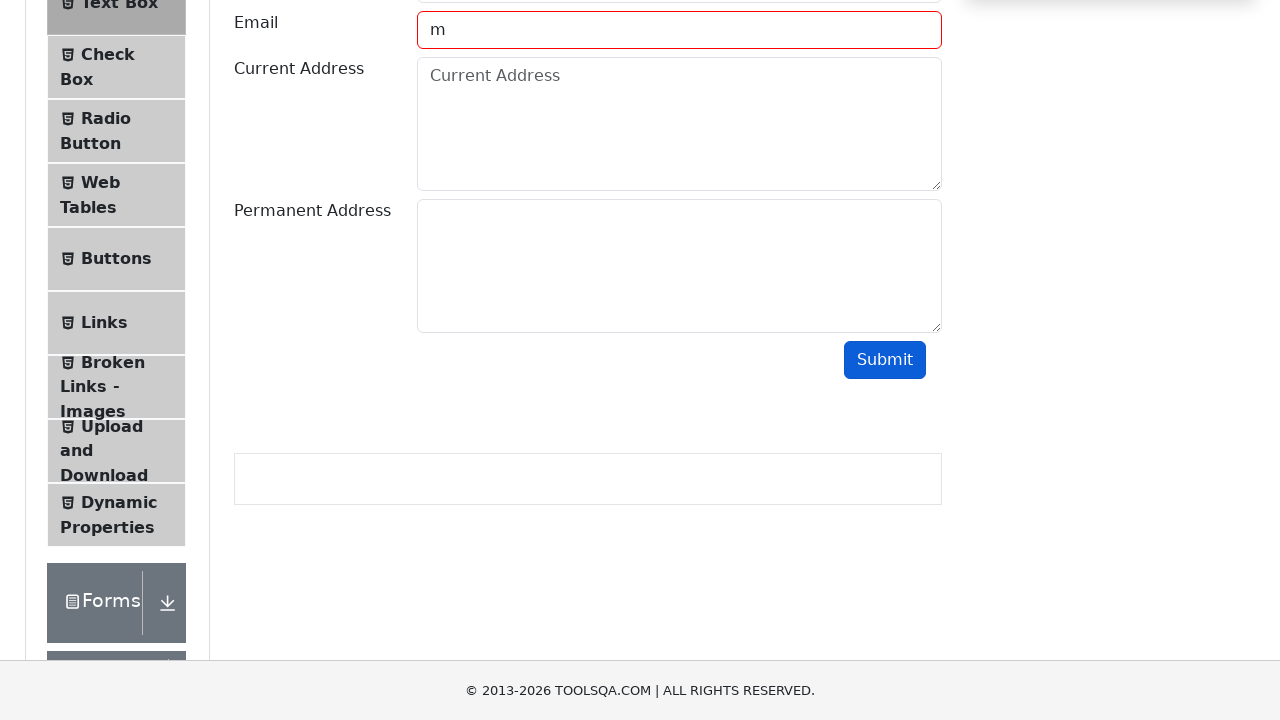

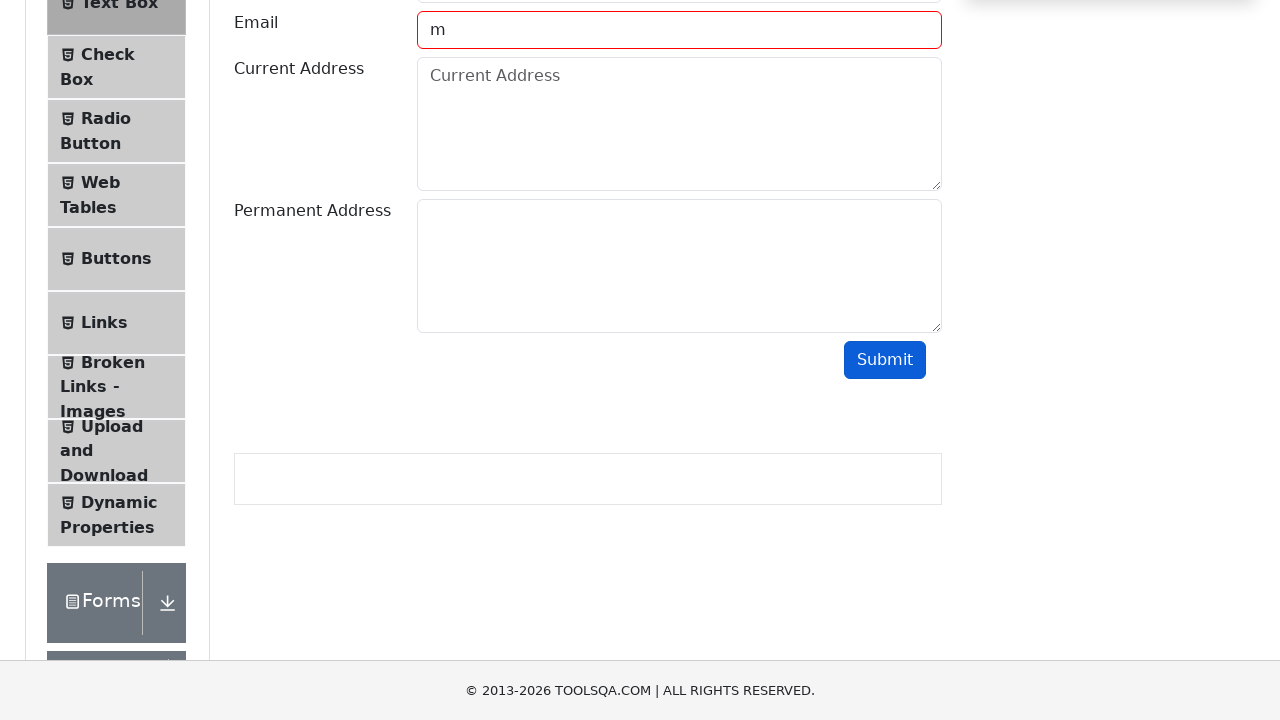